Tests iframe interaction by switching to an iframe and filling a text input field within it

Starting URL: https://demo.automationtesting.in/Frames.html

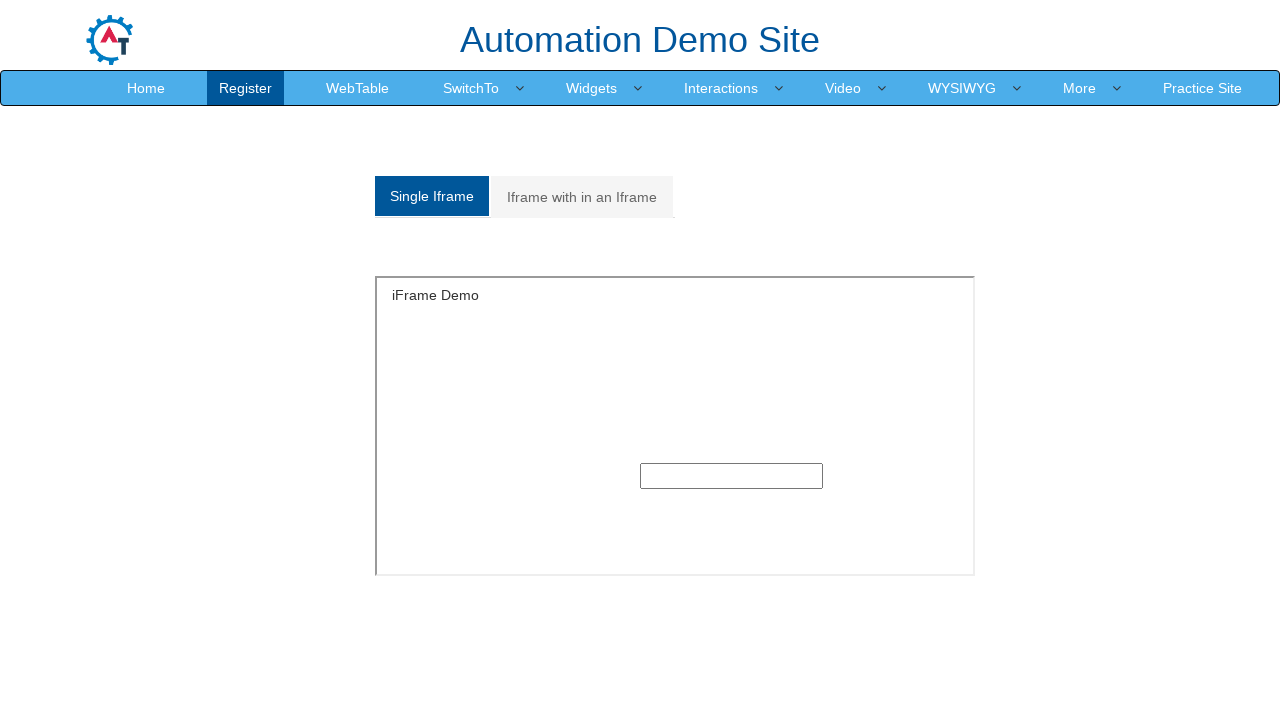

Switched to iframe with name 'SingleFrame'
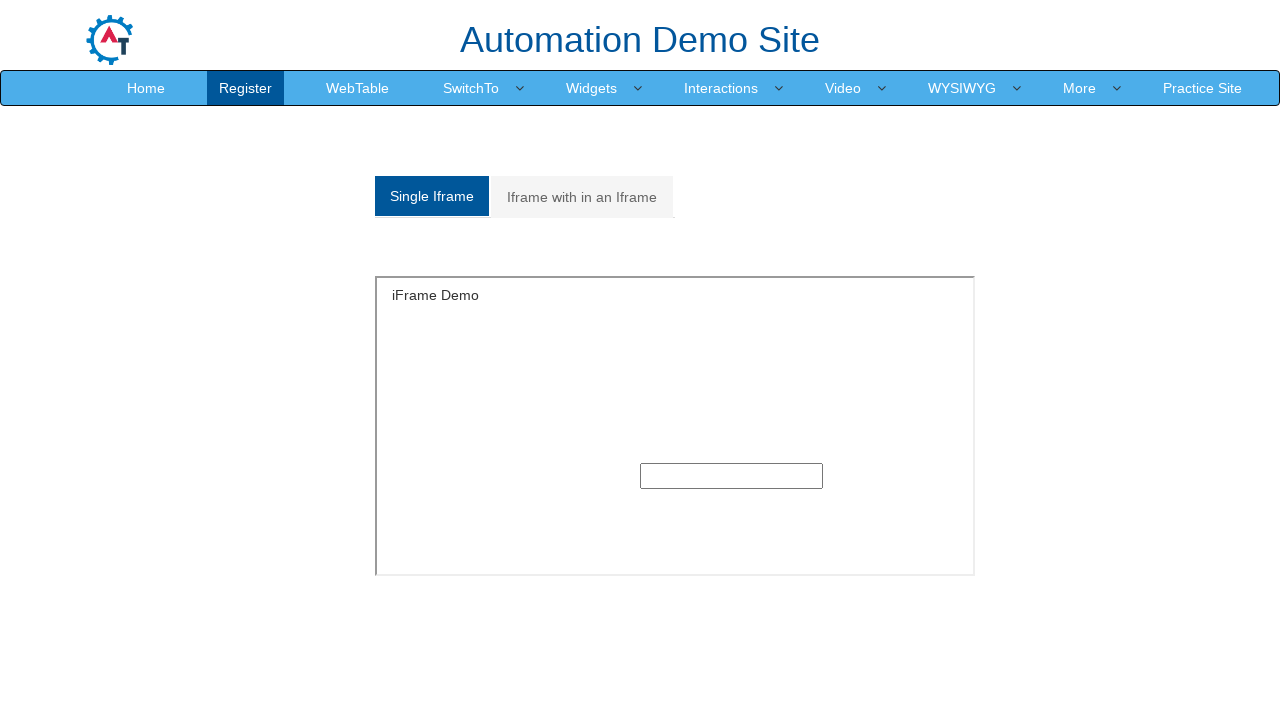

Filled text input field in iframe with 'Gayathri1' on input[type='text']
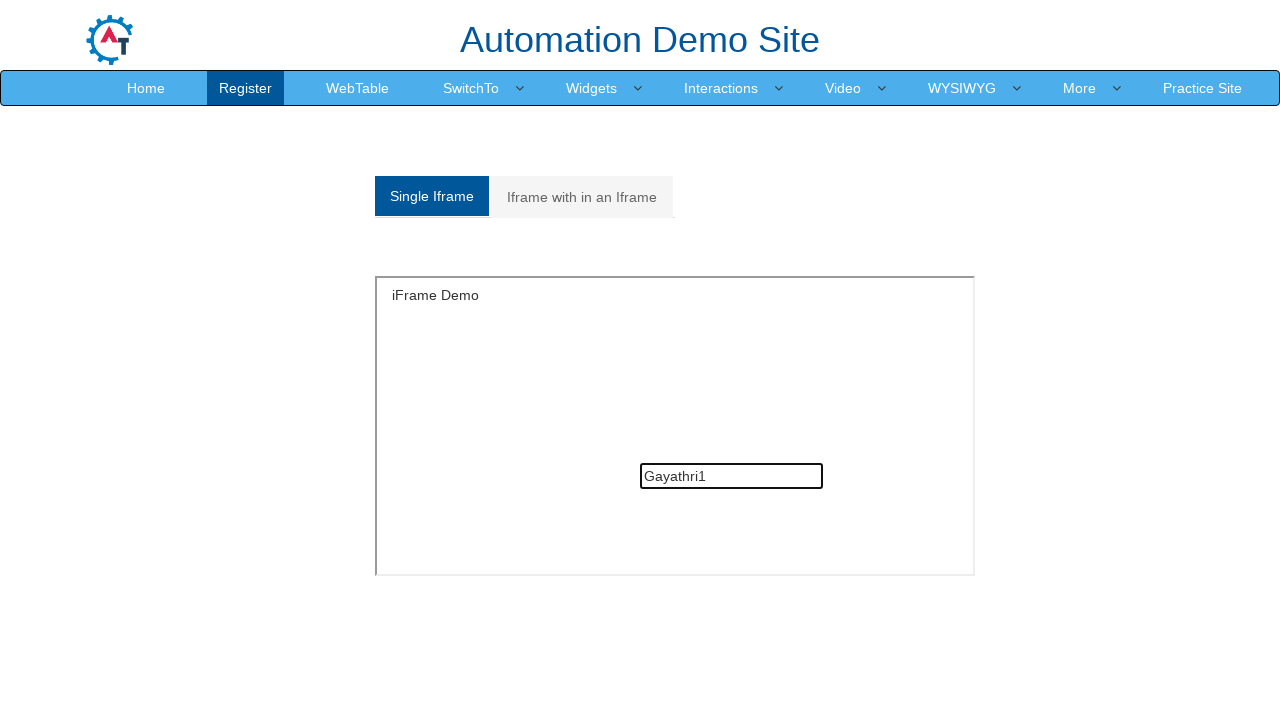

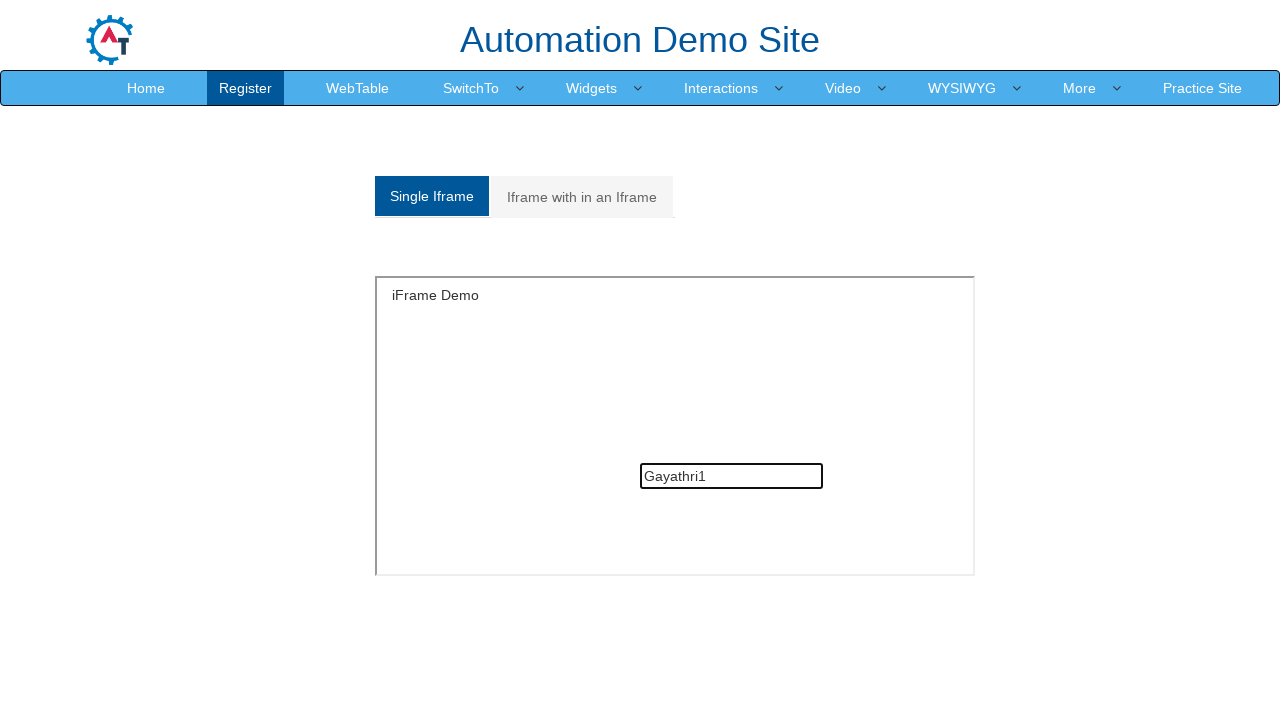